Tests switching between browser windows/tabs by clicking a link that opens a new window, then switching to that new window and verifying its title and header text.

Starting URL: https://the-internet.herokuapp.com/windows

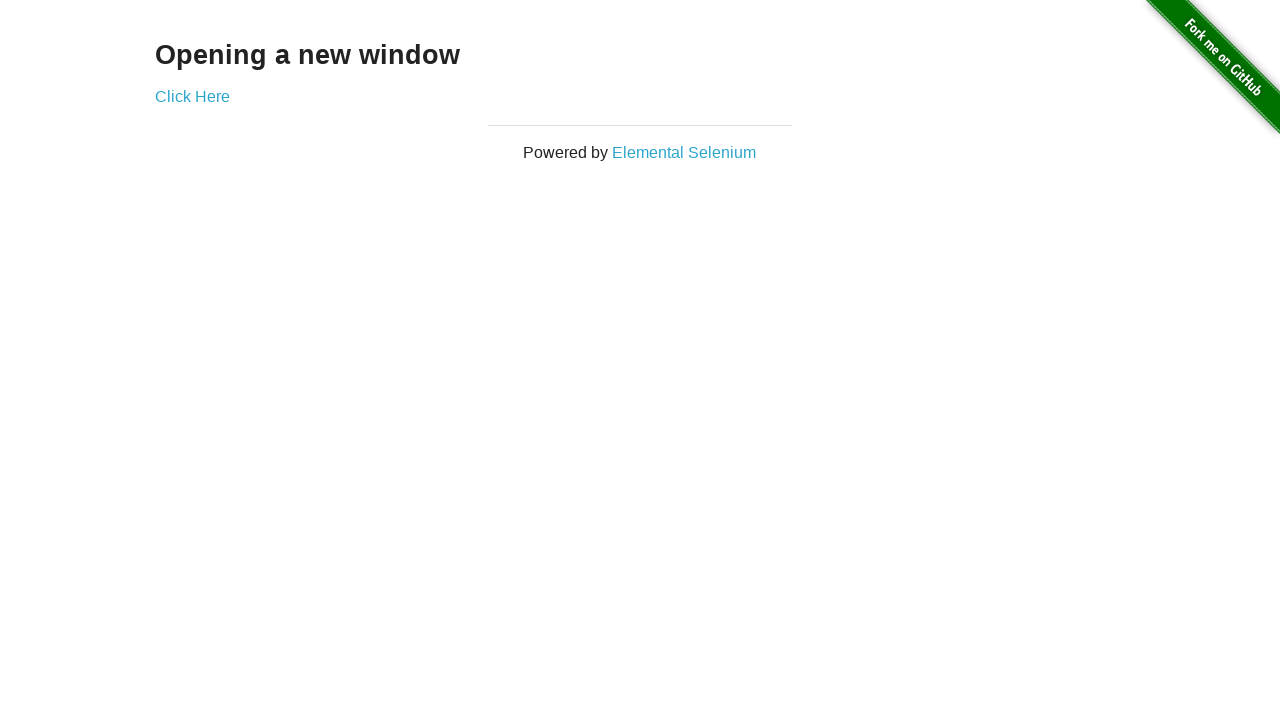

Clicked 'Click Here' link and new tab opened at (192, 96) on a:has-text('Click Here')
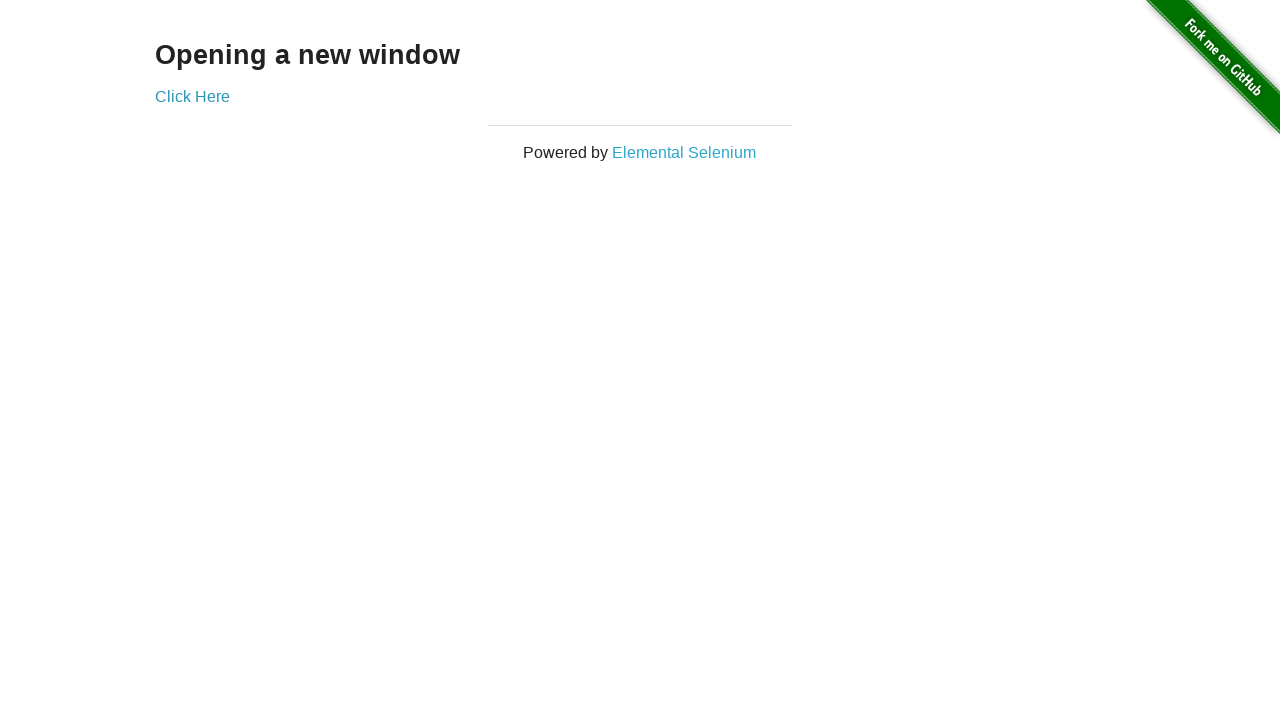

New page finished loading
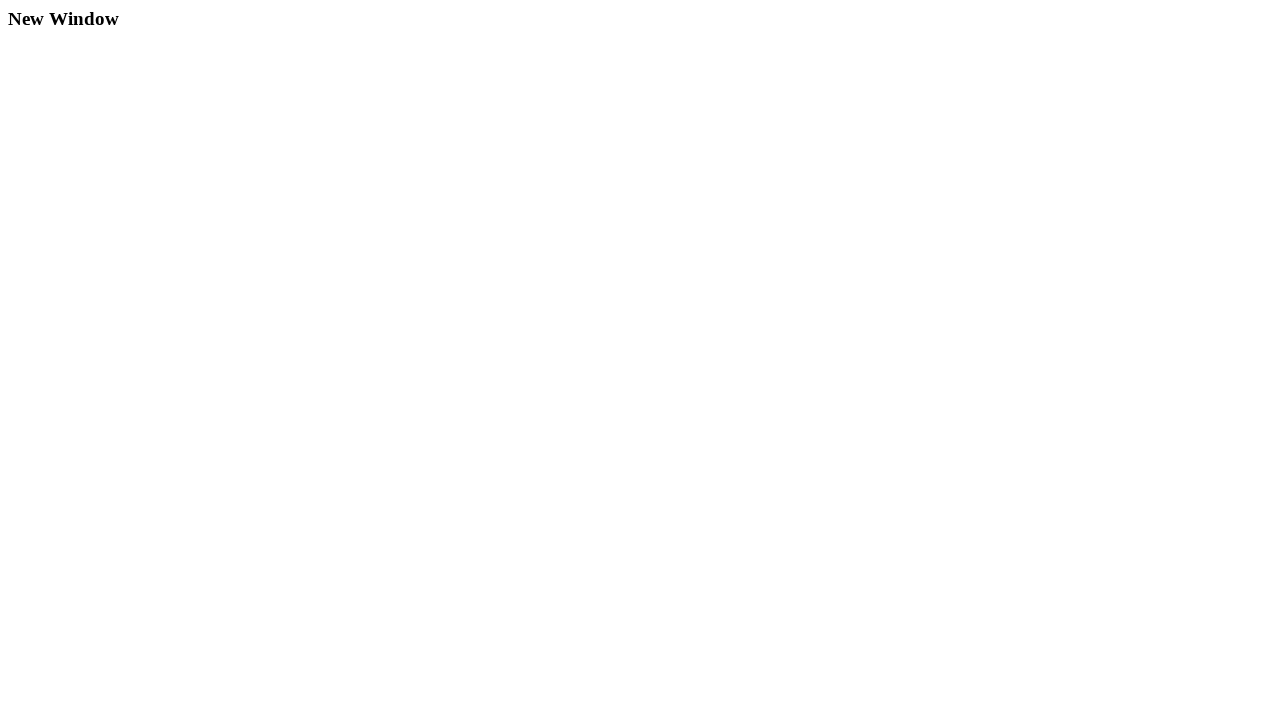

Verified new window title is 'New Window'
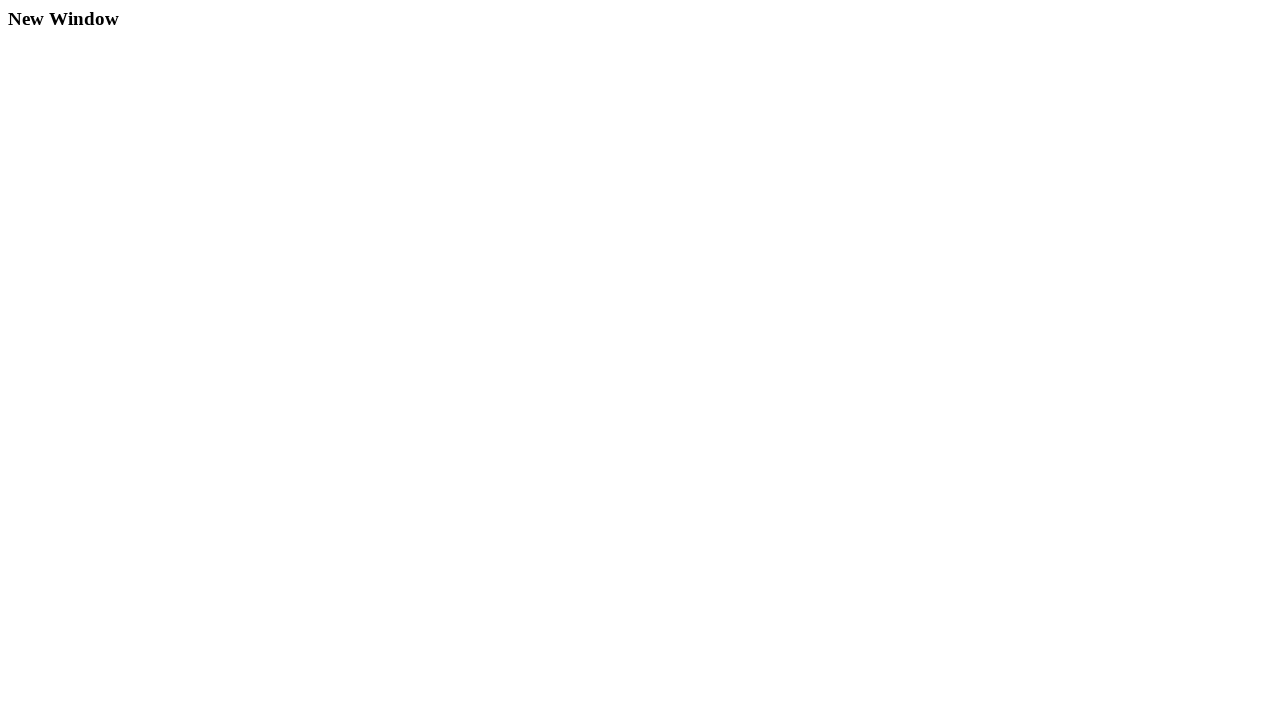

Verified h3 header text is 'New Window'
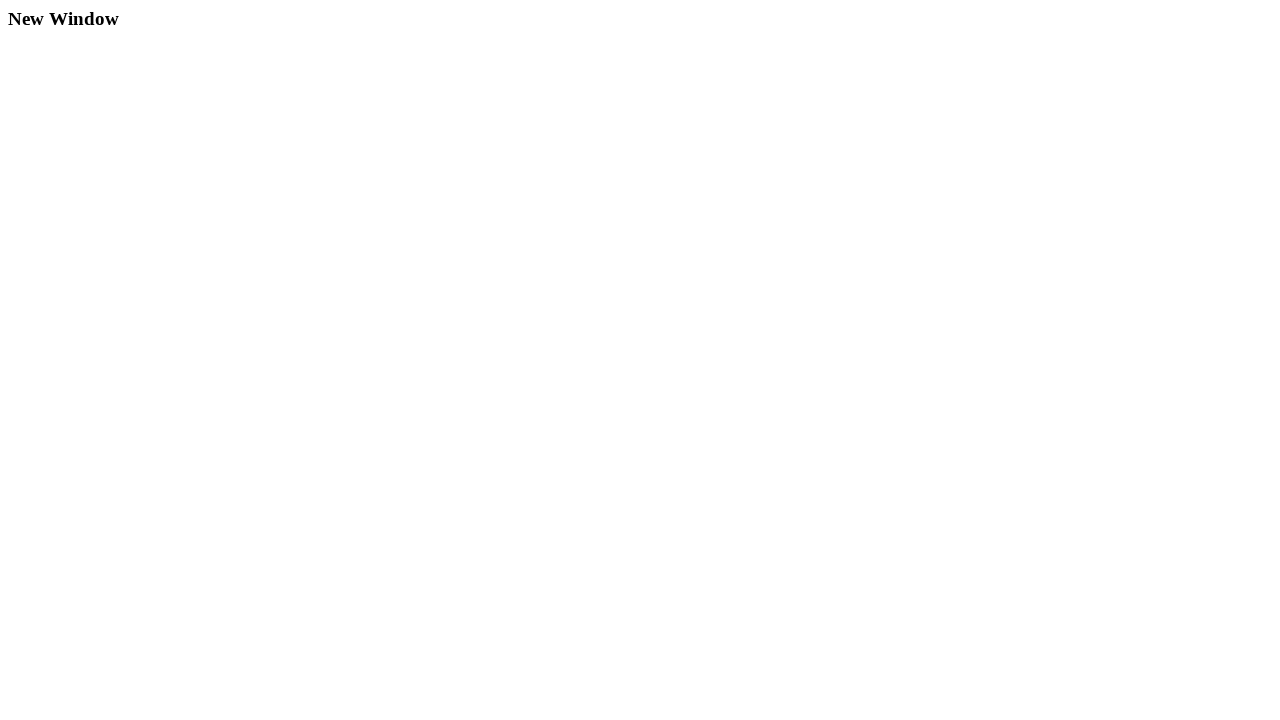

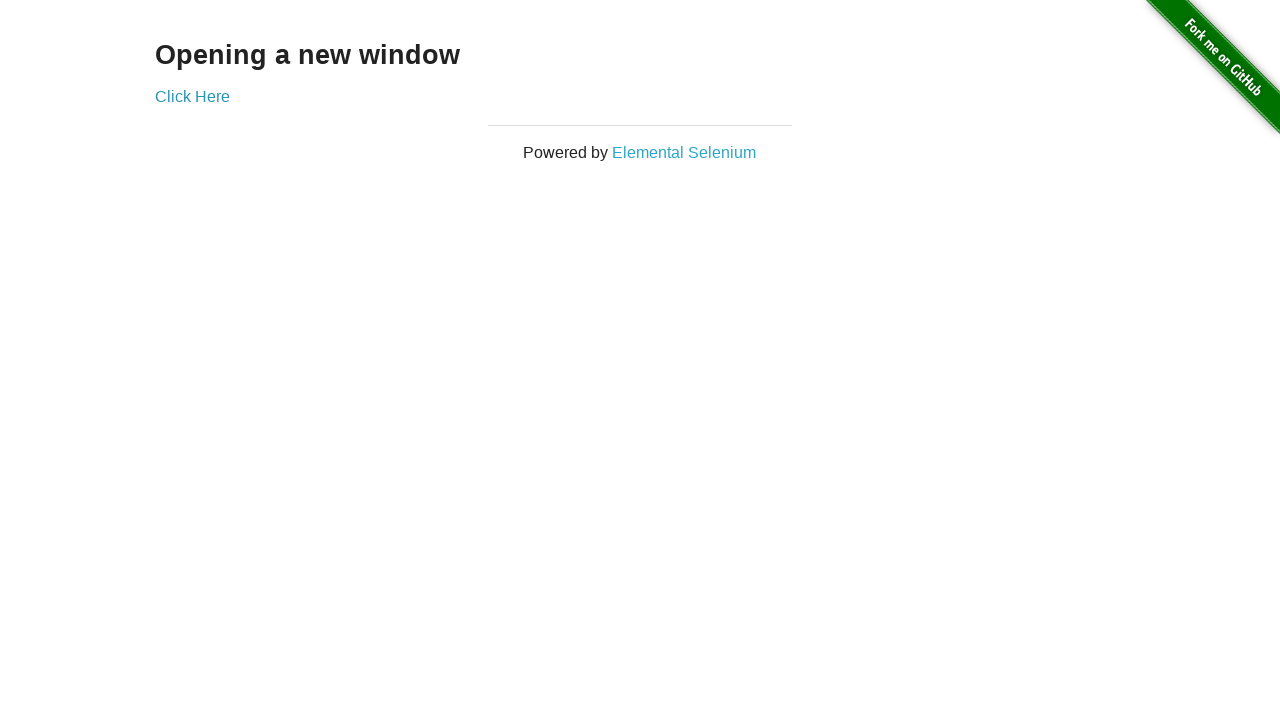